Navigates to Flipkart homepage and verifies the page loads successfully by checking the page title is present

Starting URL: https://www.flipkart.com

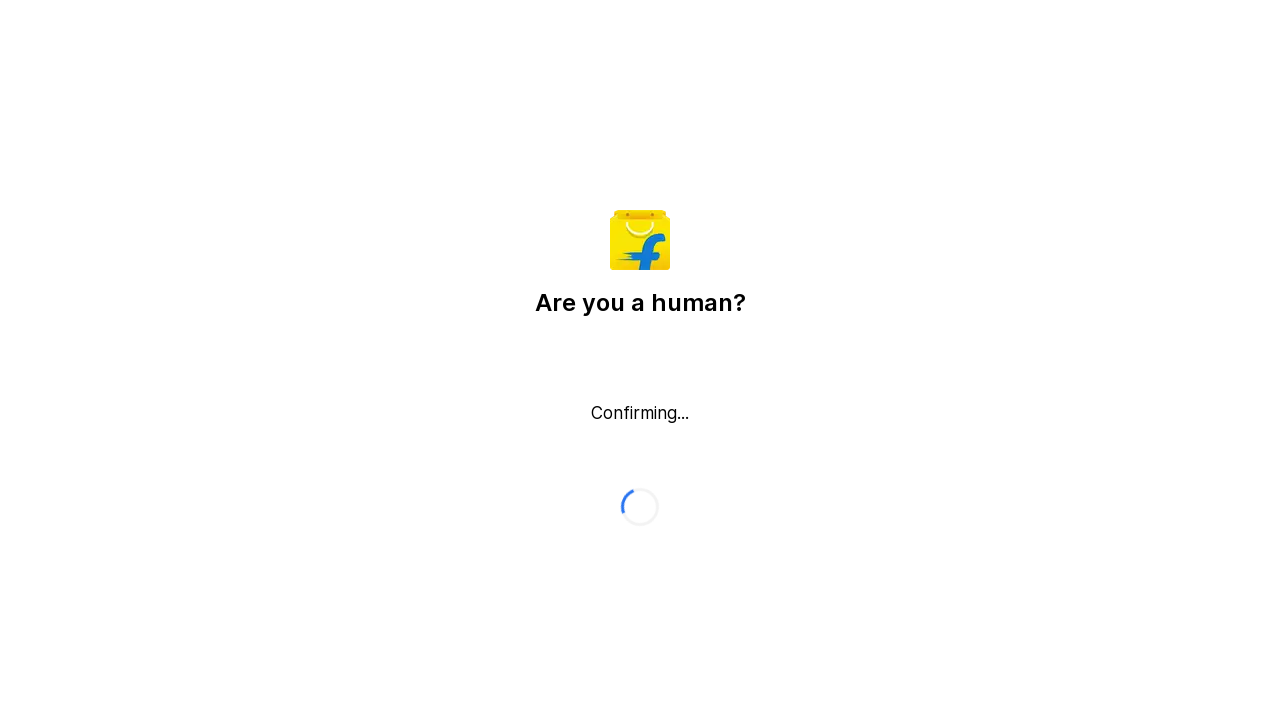

Navigated to Flipkart homepage
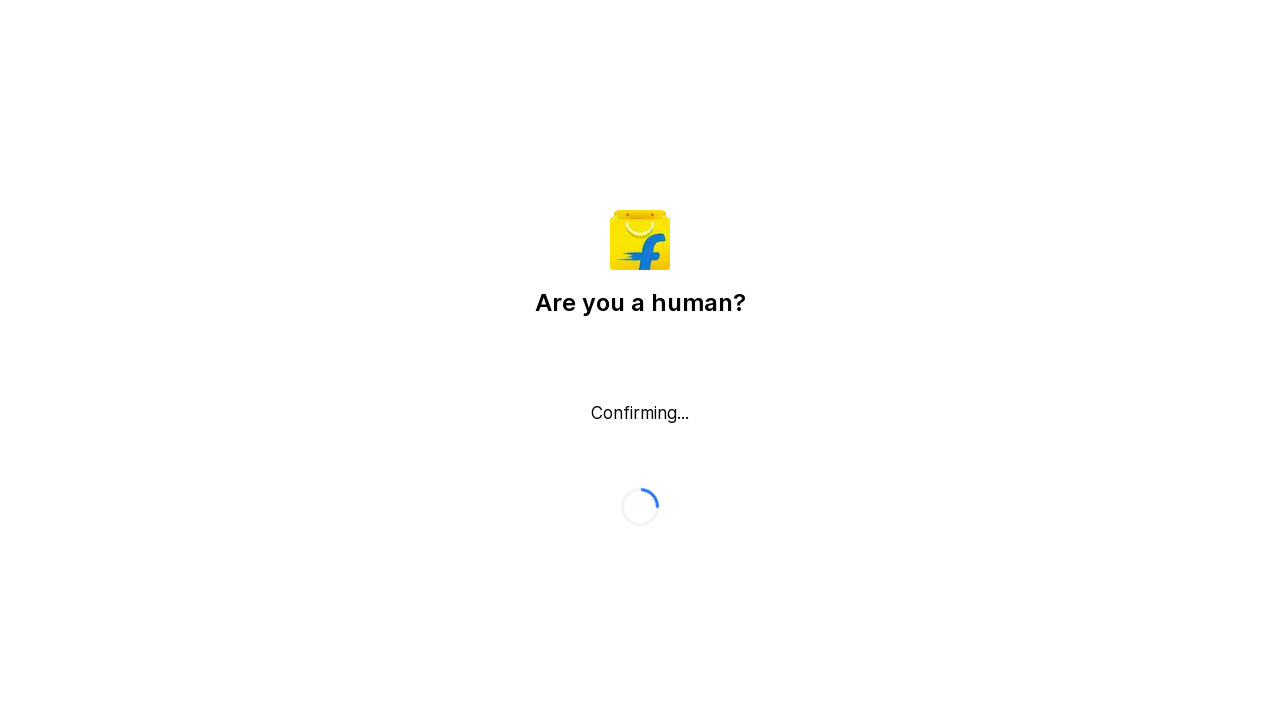

Page loaded with domcontentloaded state
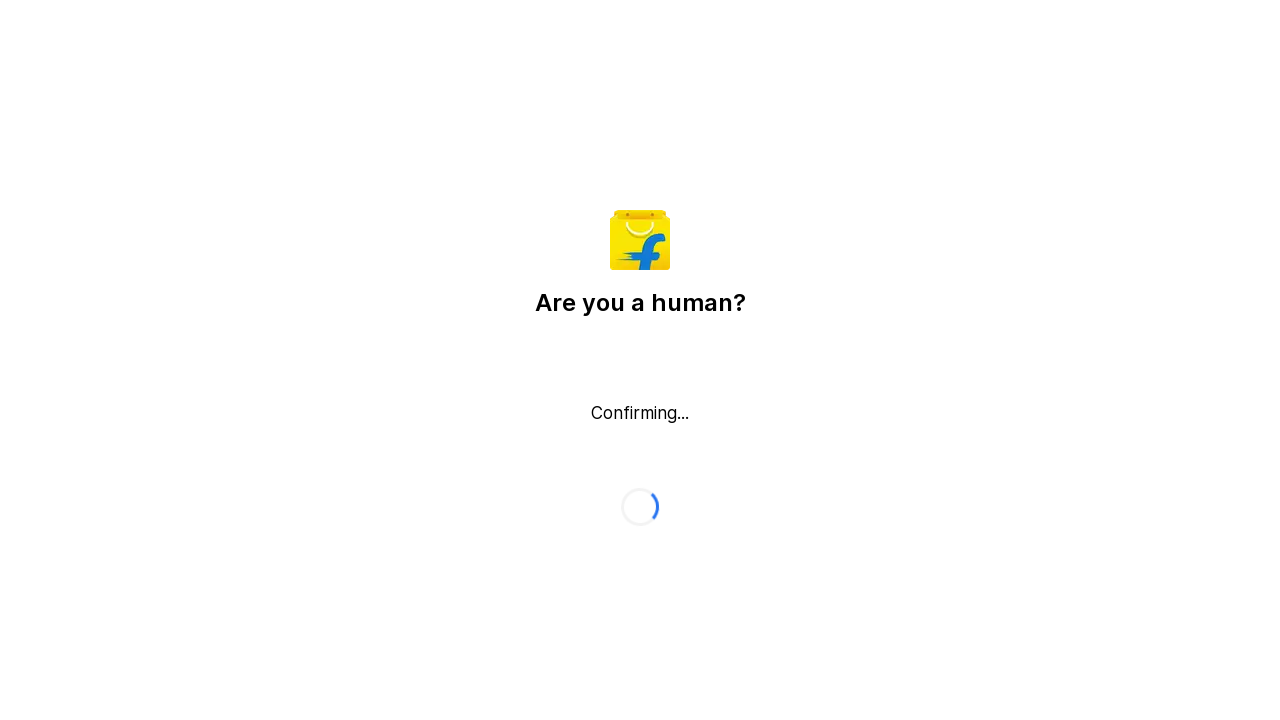

Retrieved page title: 'Flipkart reCAPTCHA'
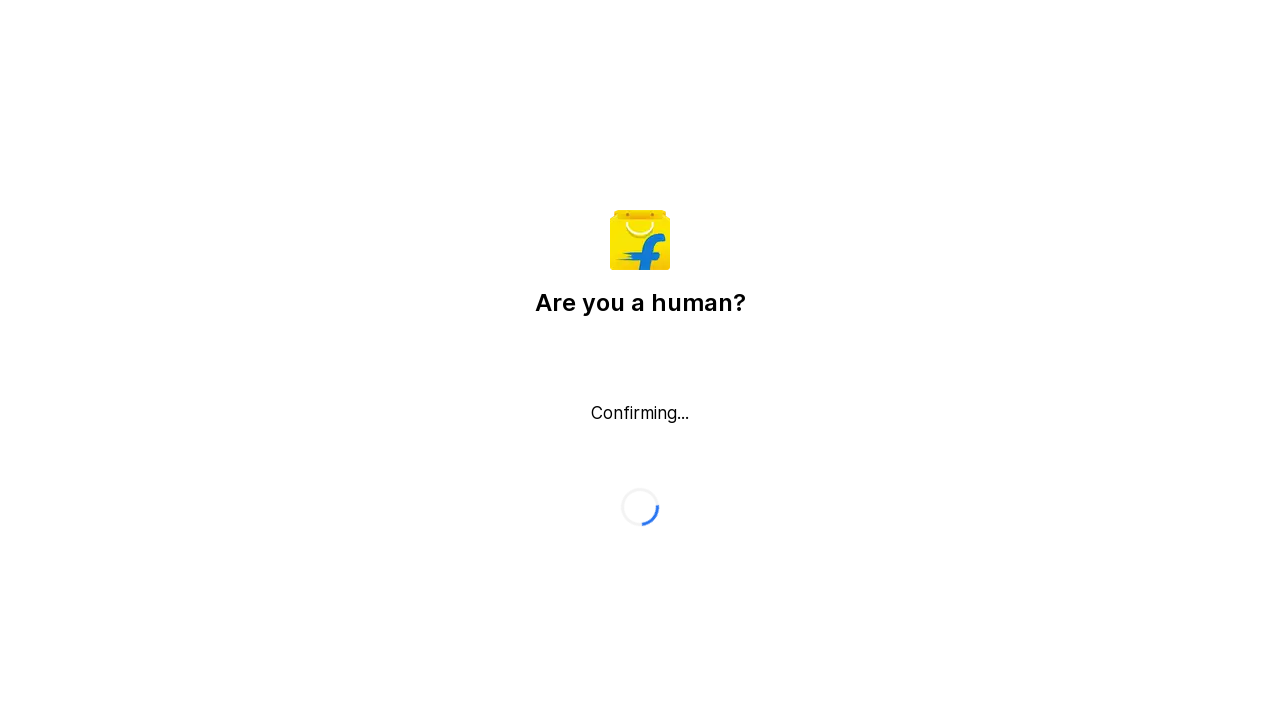

Verified page title is not empty
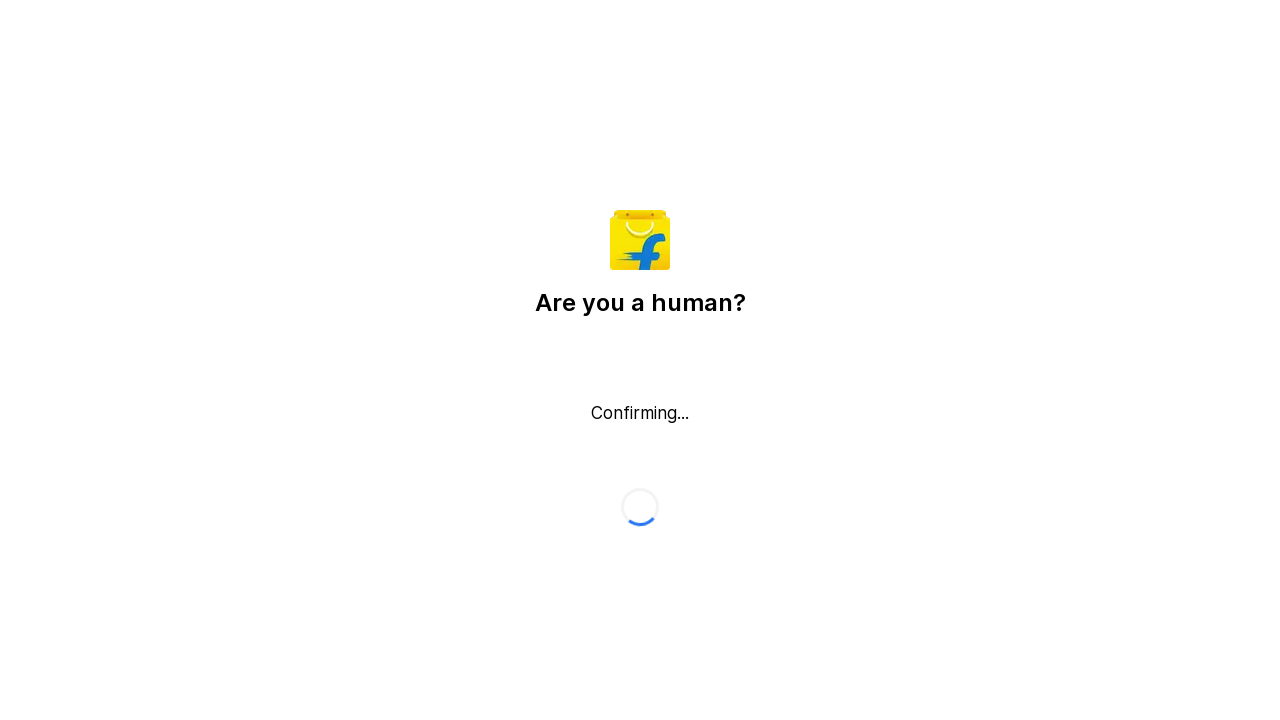

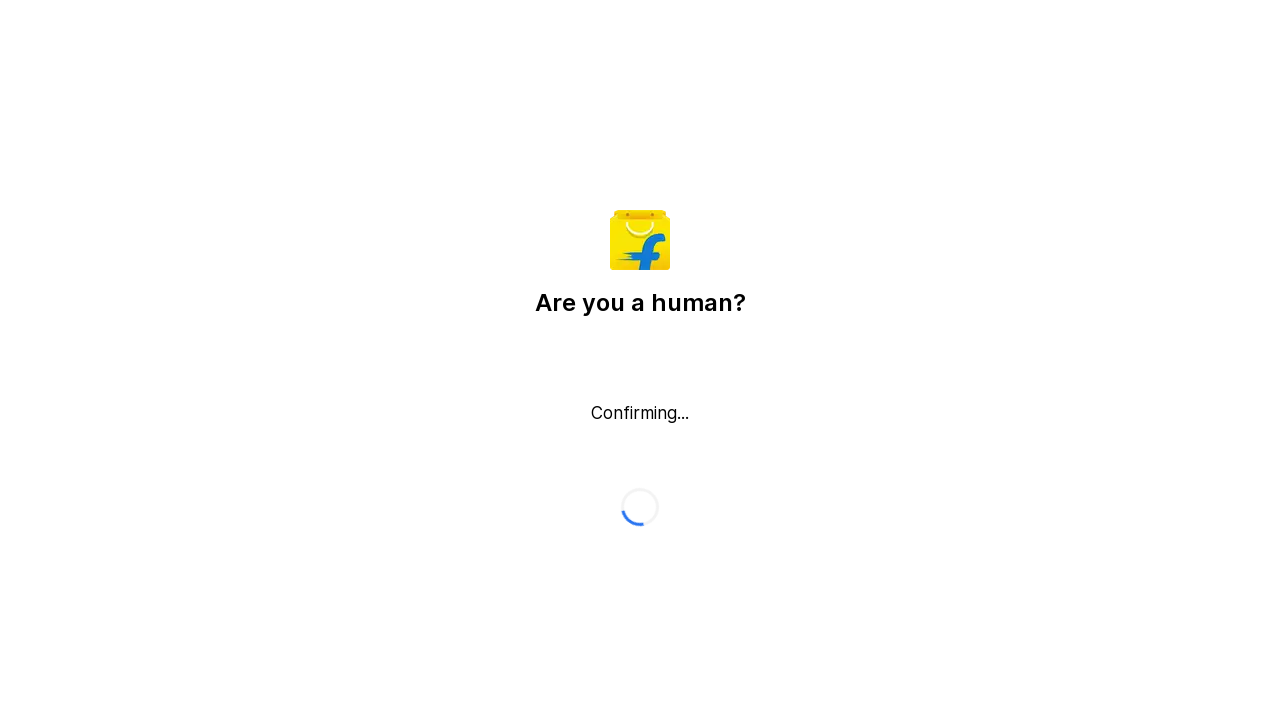